Tests window handling functionality by navigating to a page, opening multiple windows, and switching between them before closing them in sequence

Starting URL: https://www.leafground.com/

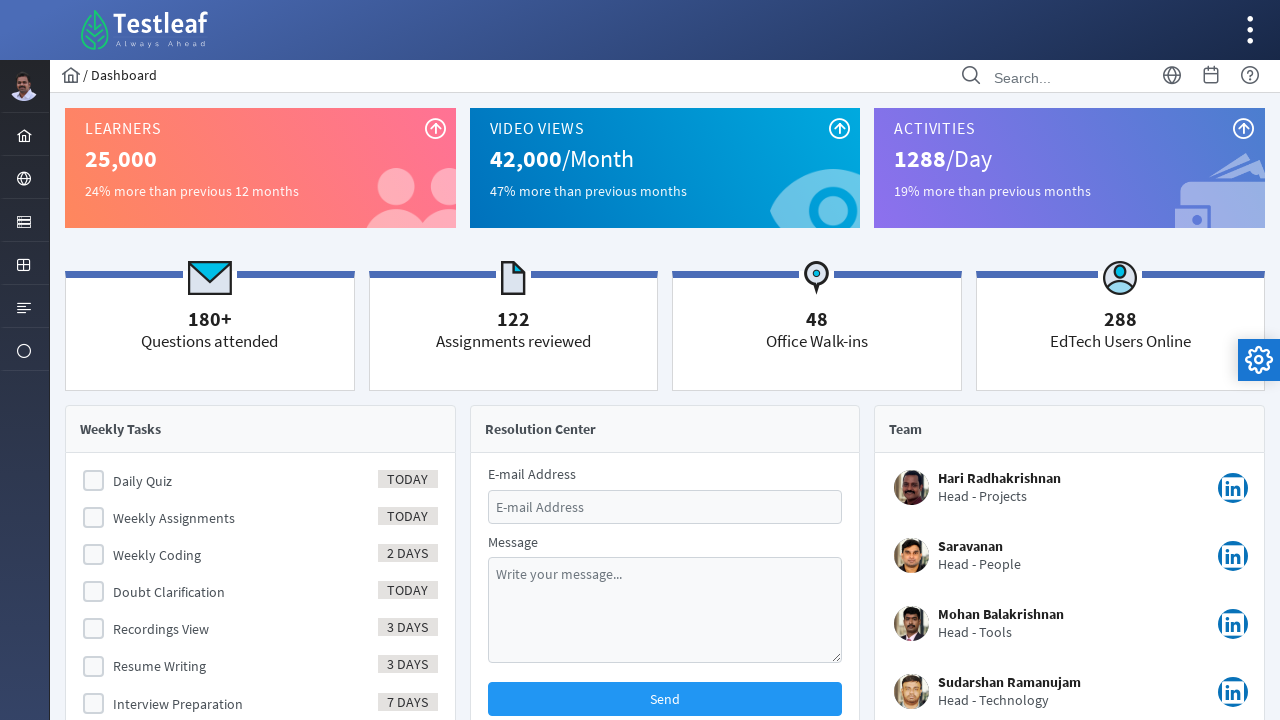

Clicked on Browser section to expand menu at (24, 179) on xpath=//span[text()='Browser']/preceding-sibling::i
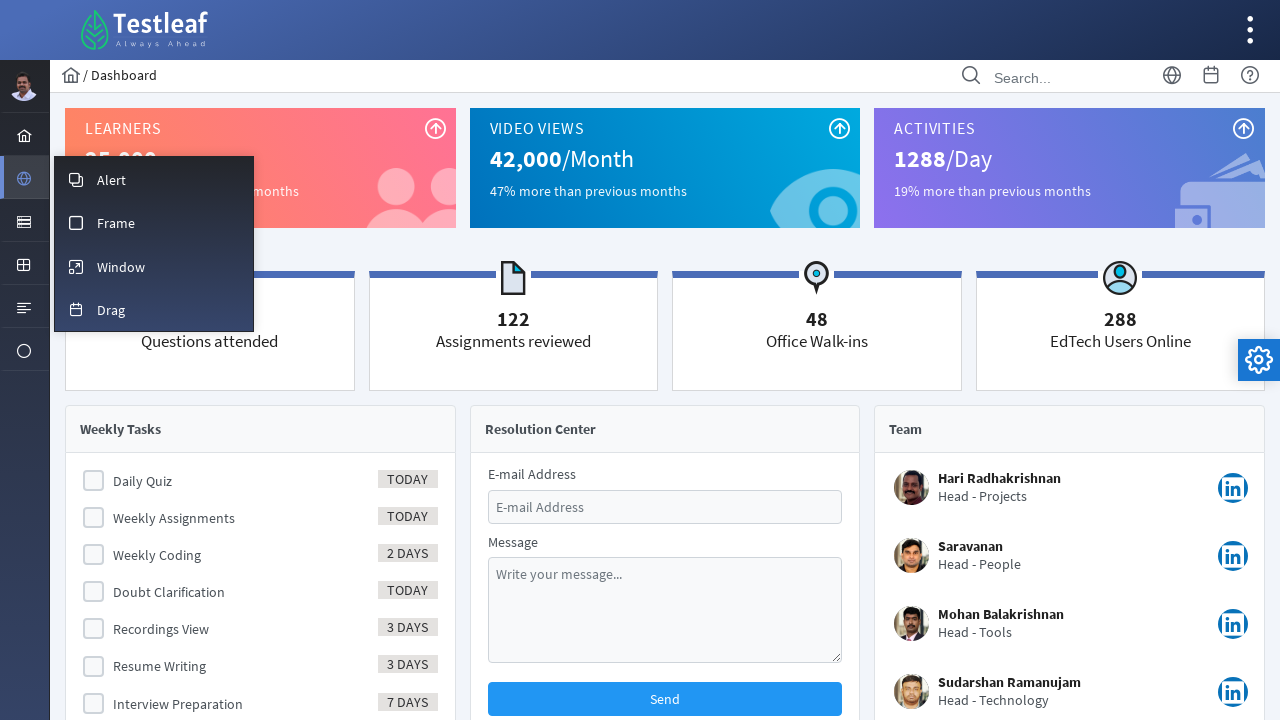

Clicked on Window option at (121, 267) on xpath=//span[text()='Window']
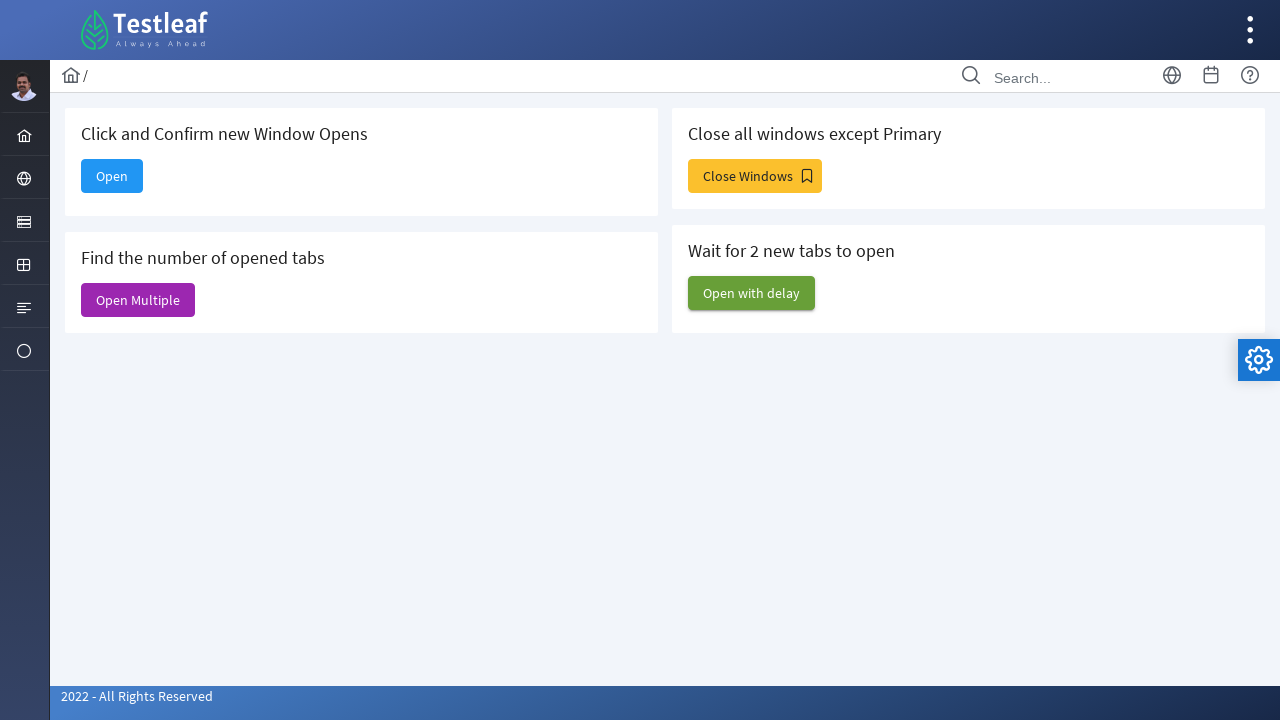

Clicked Open Multiple button and captured two popup windows at (138, 300) on xpath=//span[text()='Open Multiple']
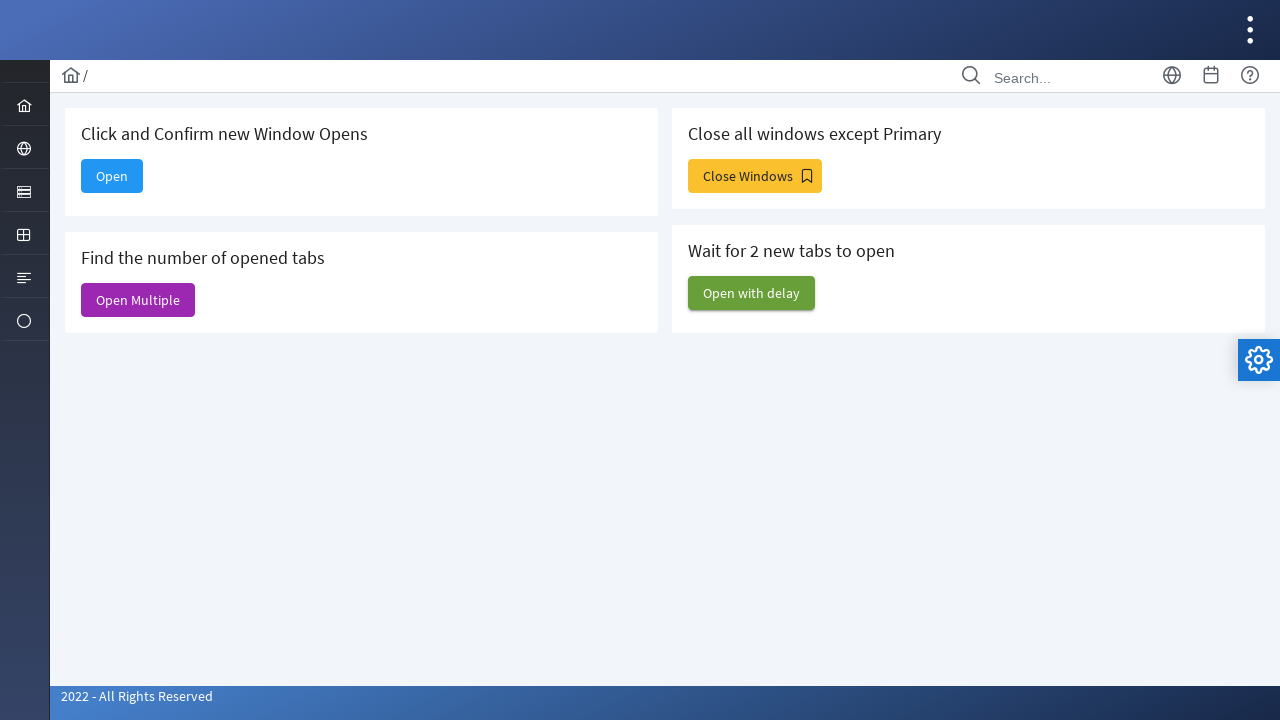

Retrieved references to both popup windows
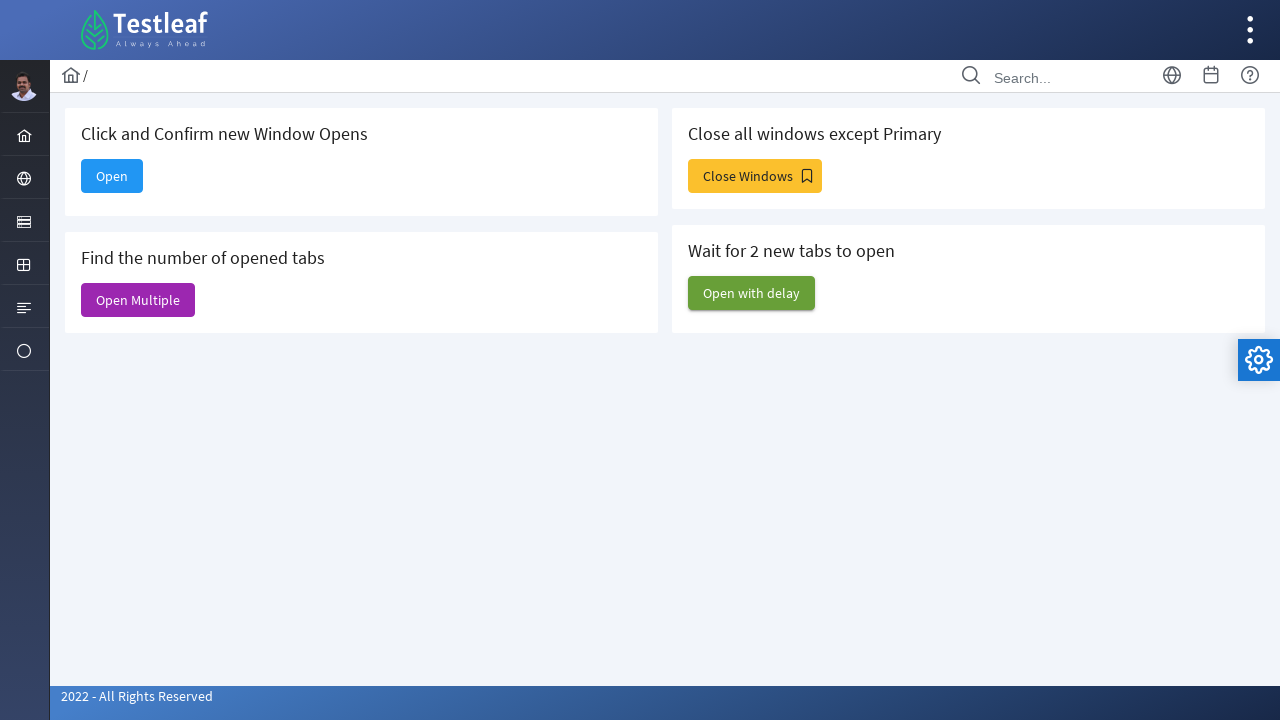

Closed the first popup window
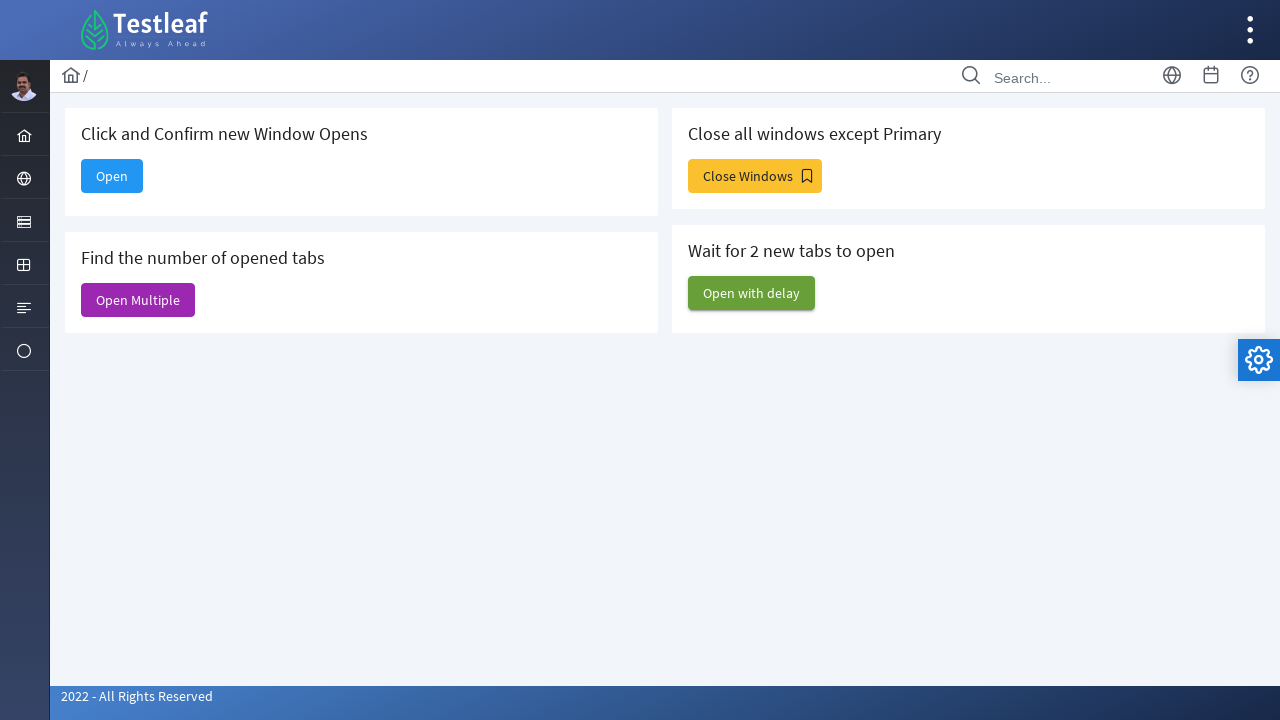

Closed the second popup window
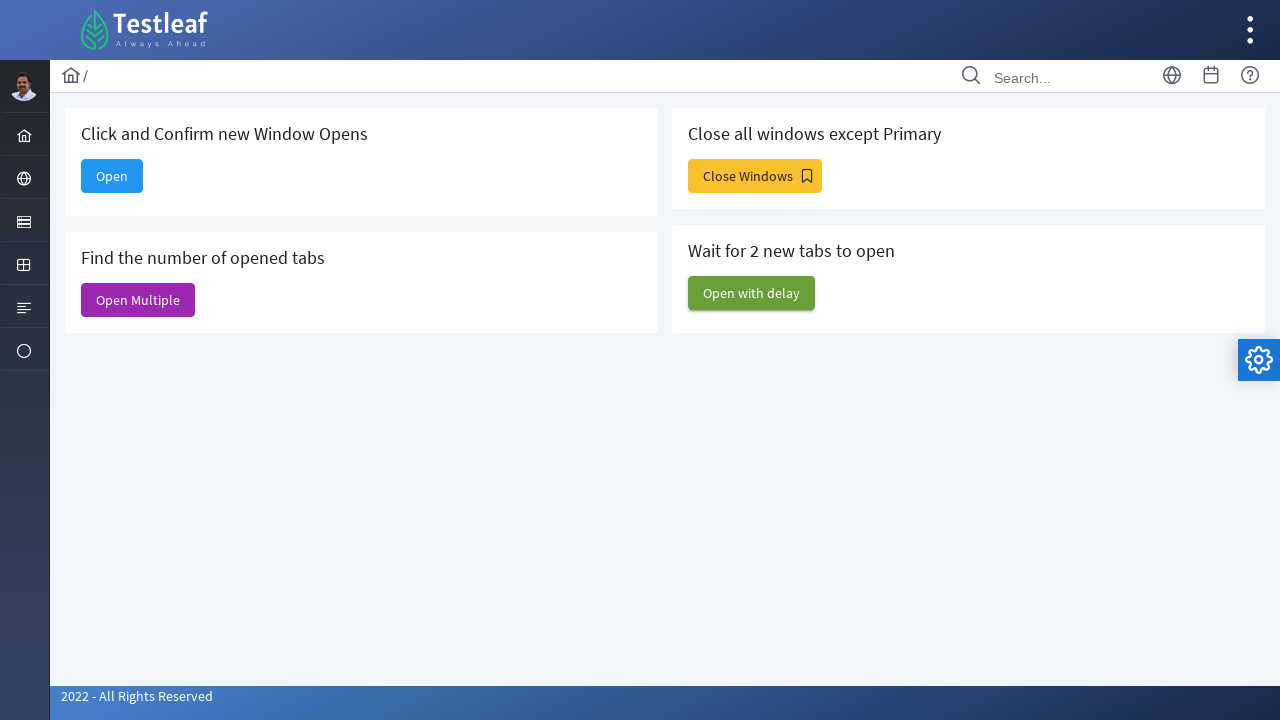

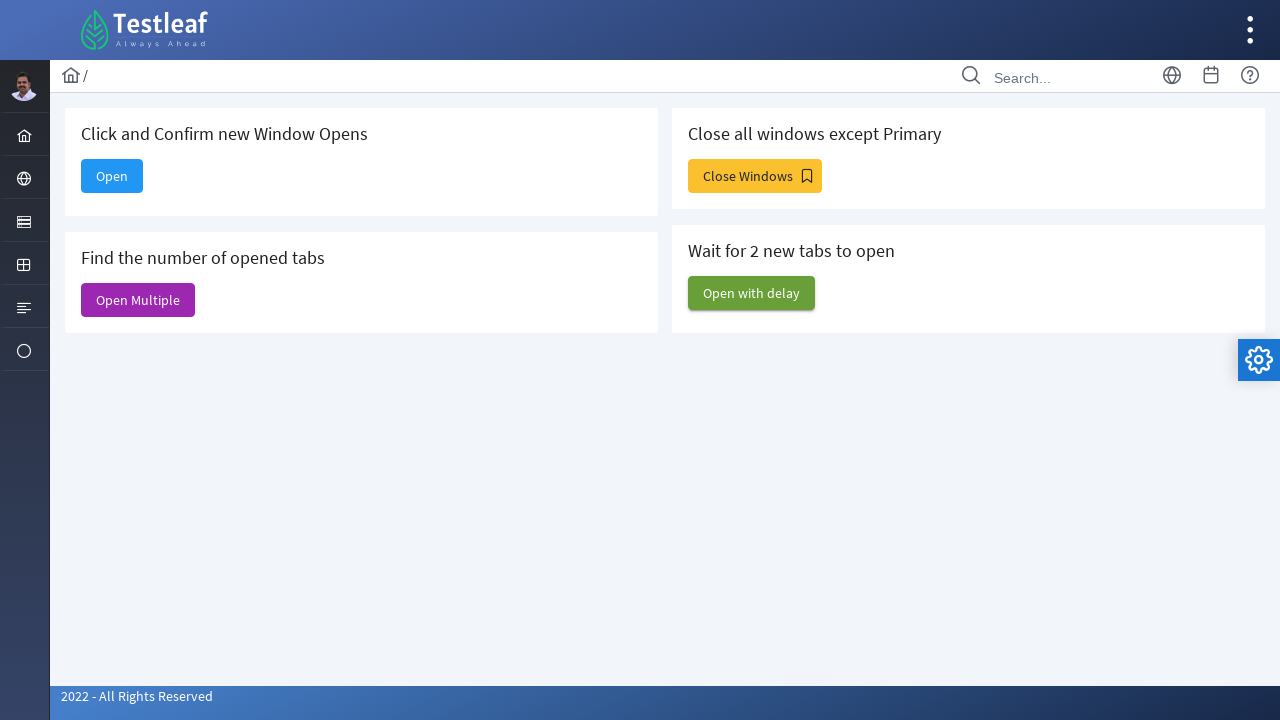